Tests web table interaction by navigating to a page with a table and verifying table elements are accessible, including reading cell values and counting rows/columns

Starting URL: http://only-testing-blog.blogspot.com/2013/09/test.html

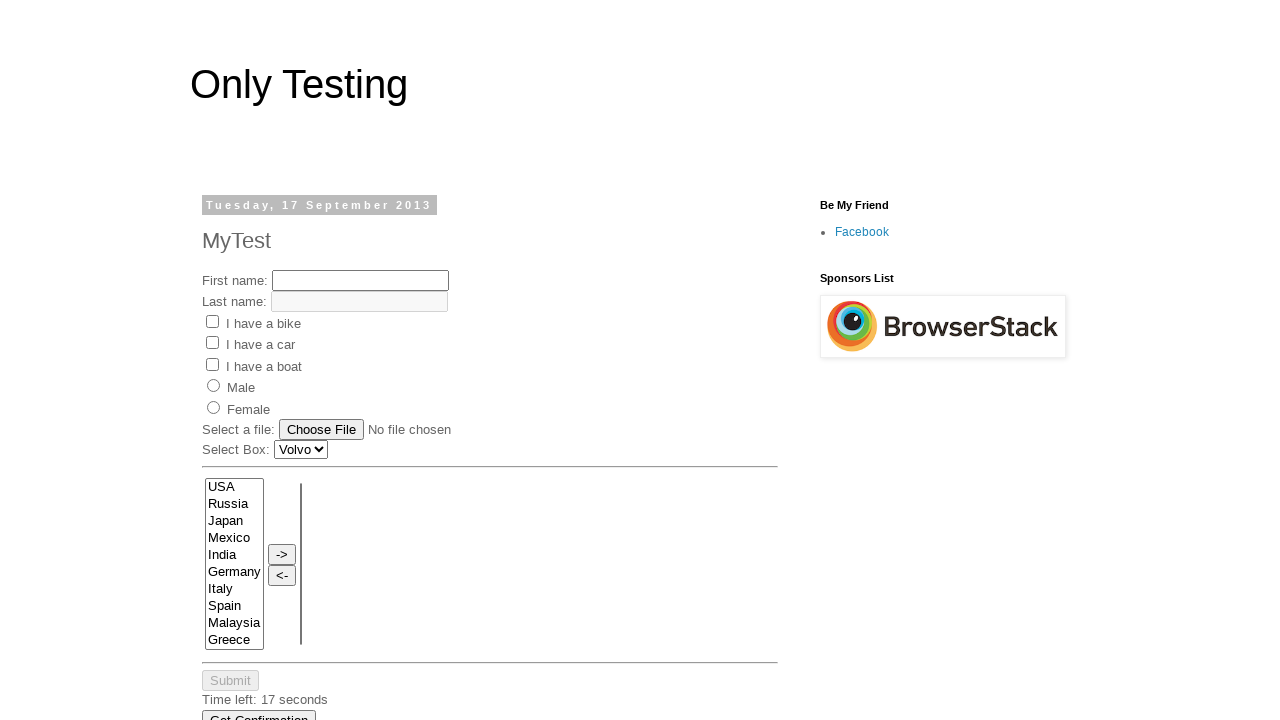

Waited for table element to be present
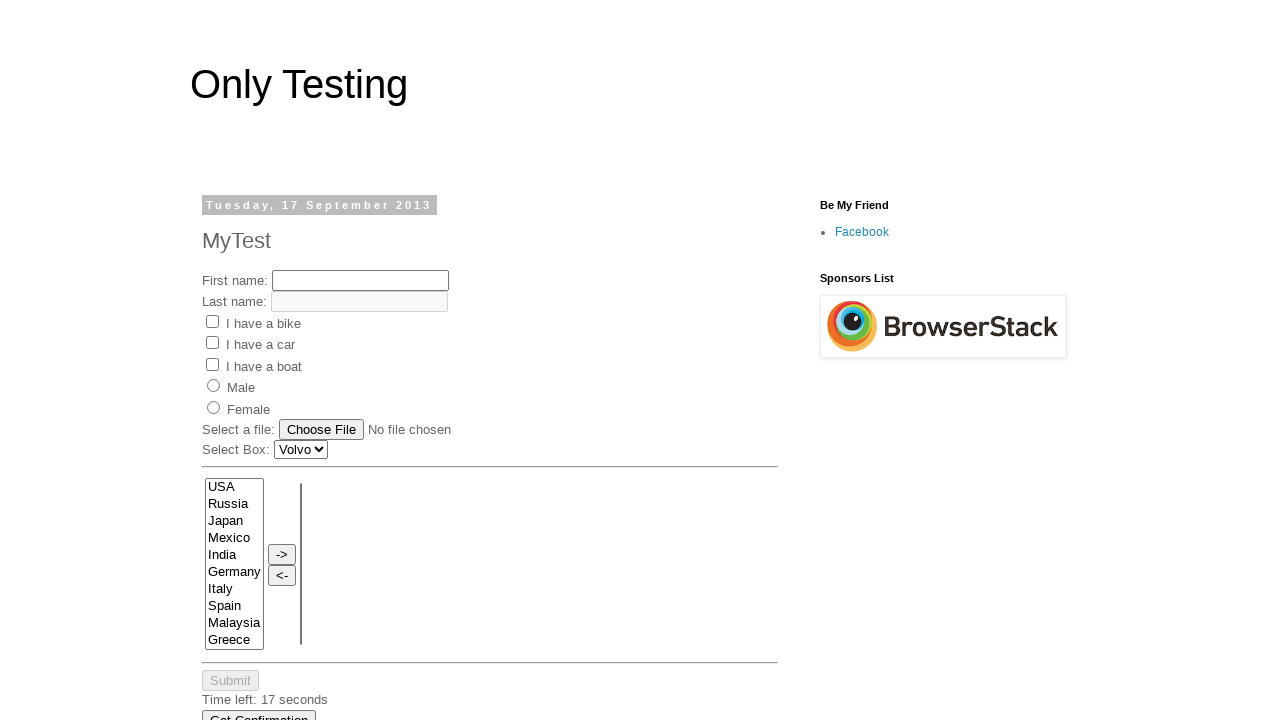

Located first table cell
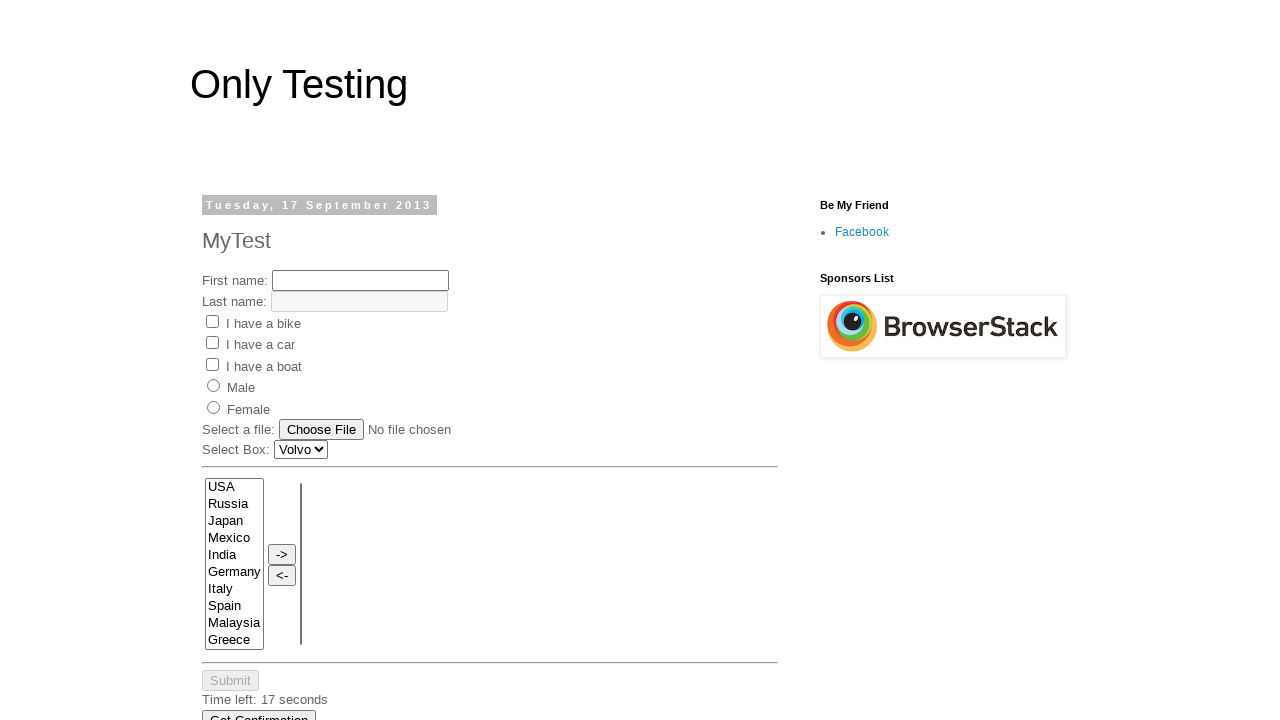

First table cell became available
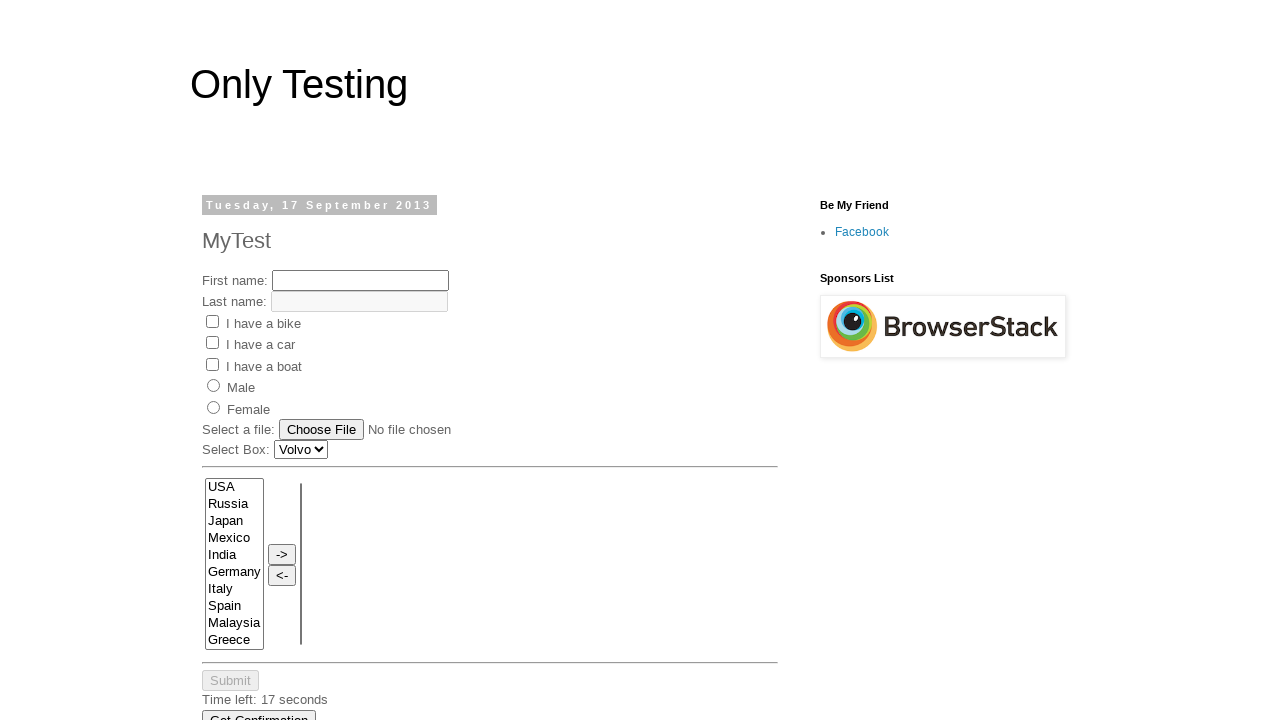

Located all table rows
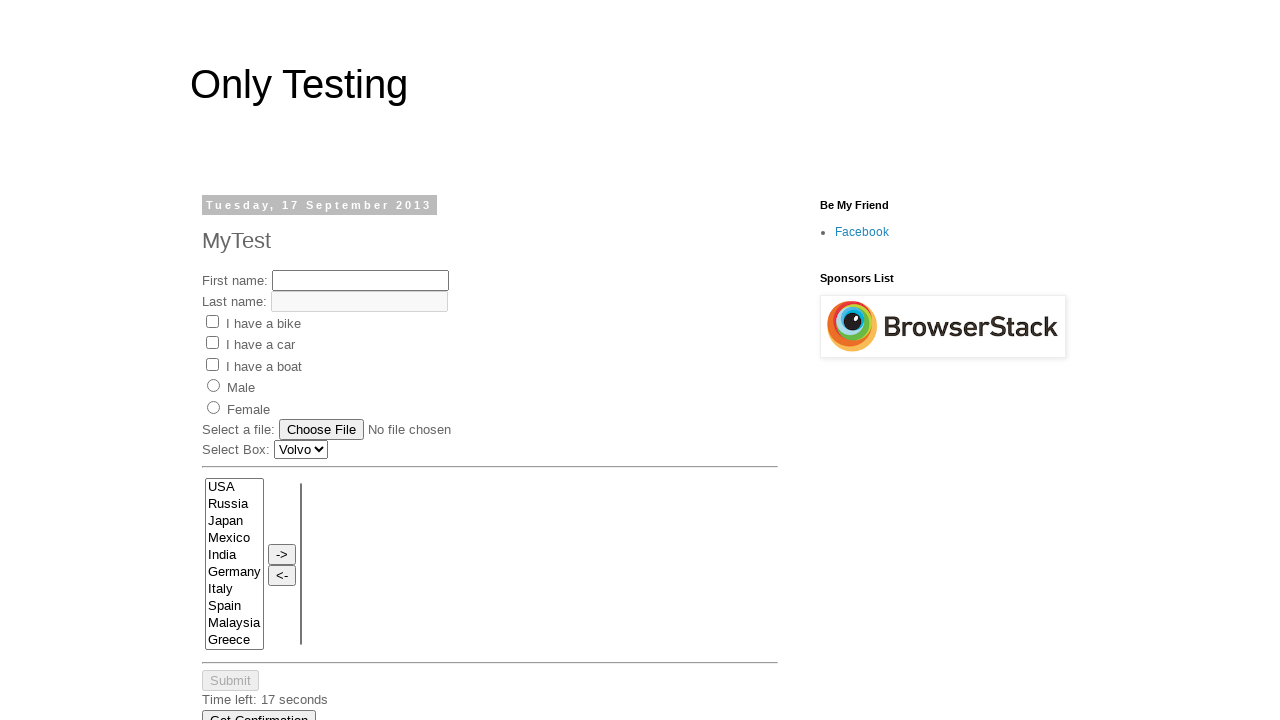

First table row became available
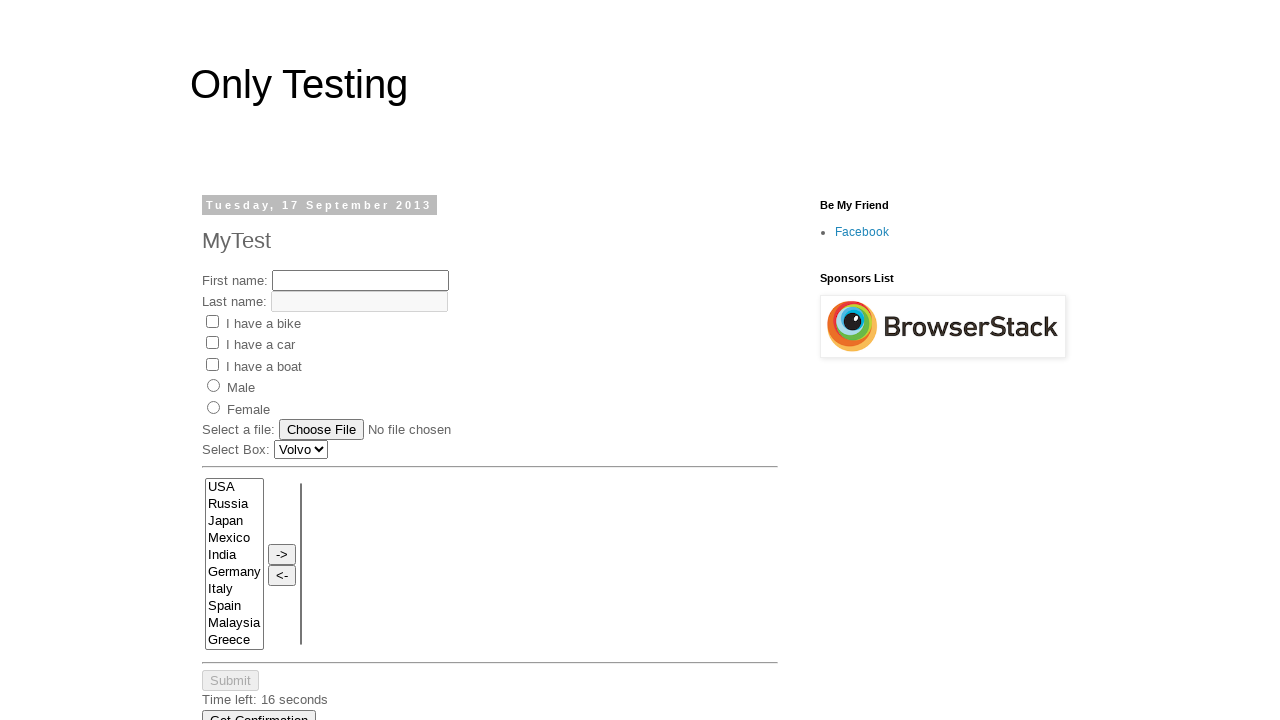

Located all columns in first table row
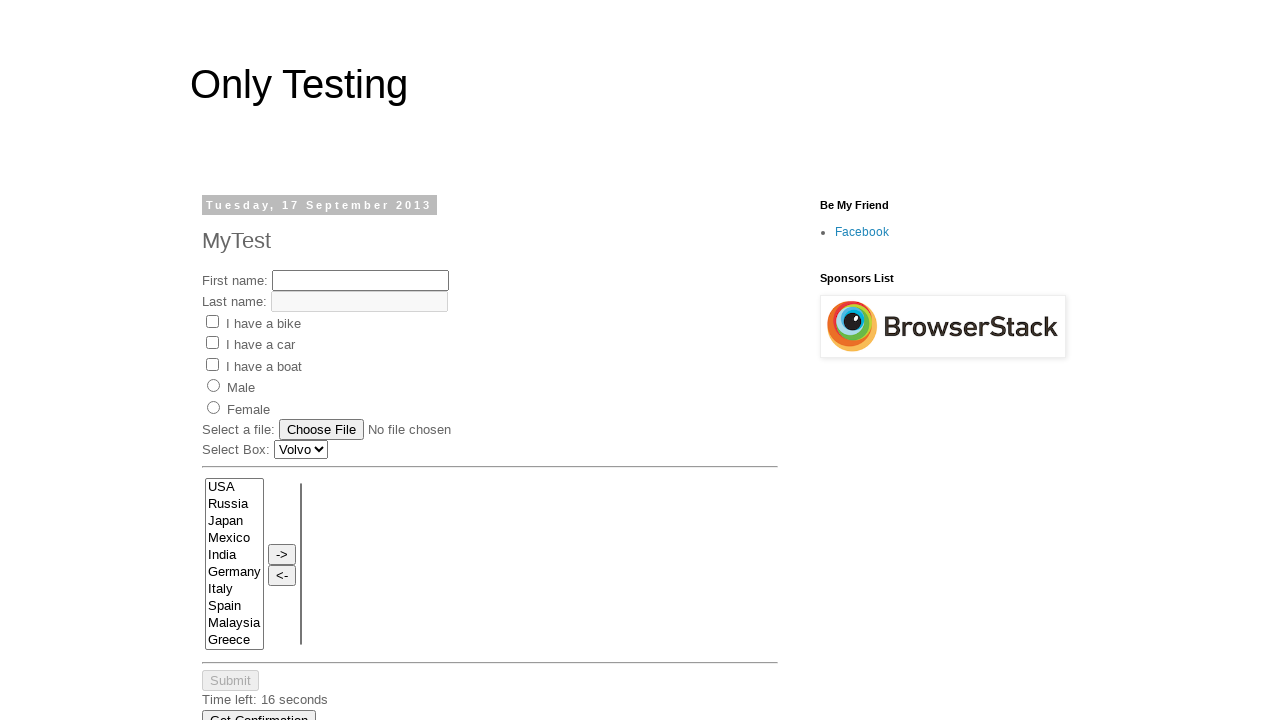

First column in first row became available
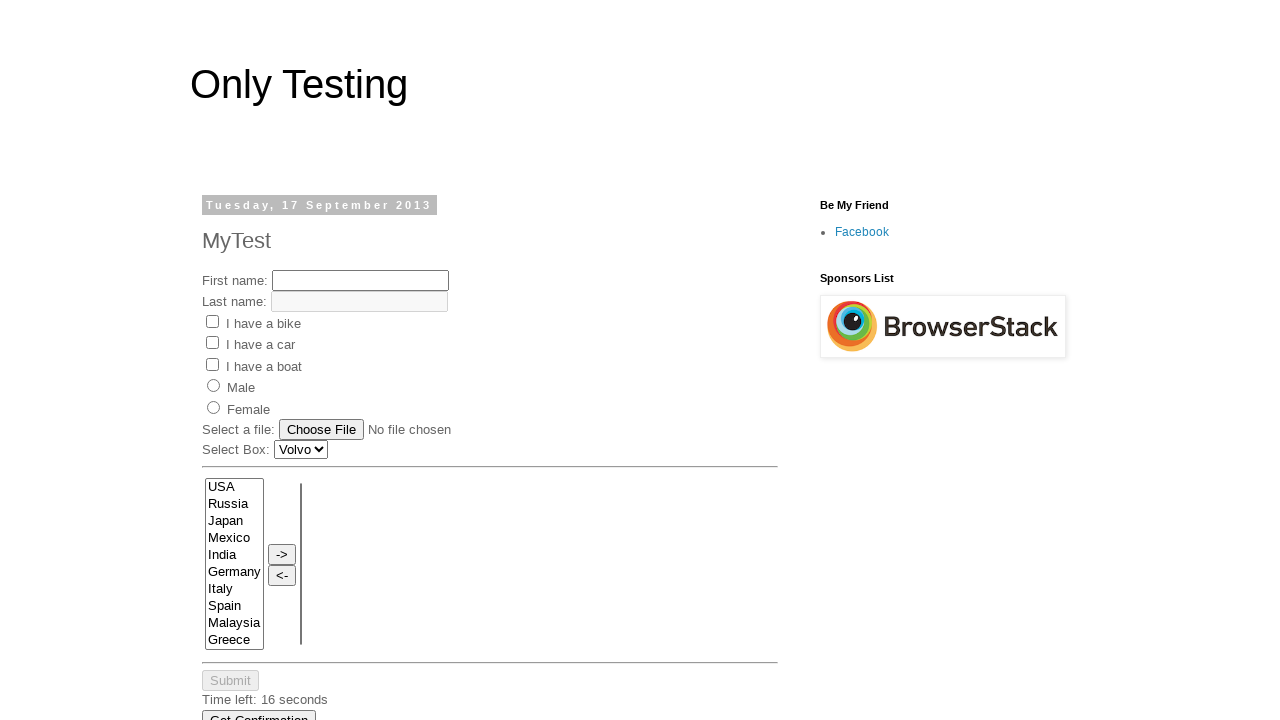

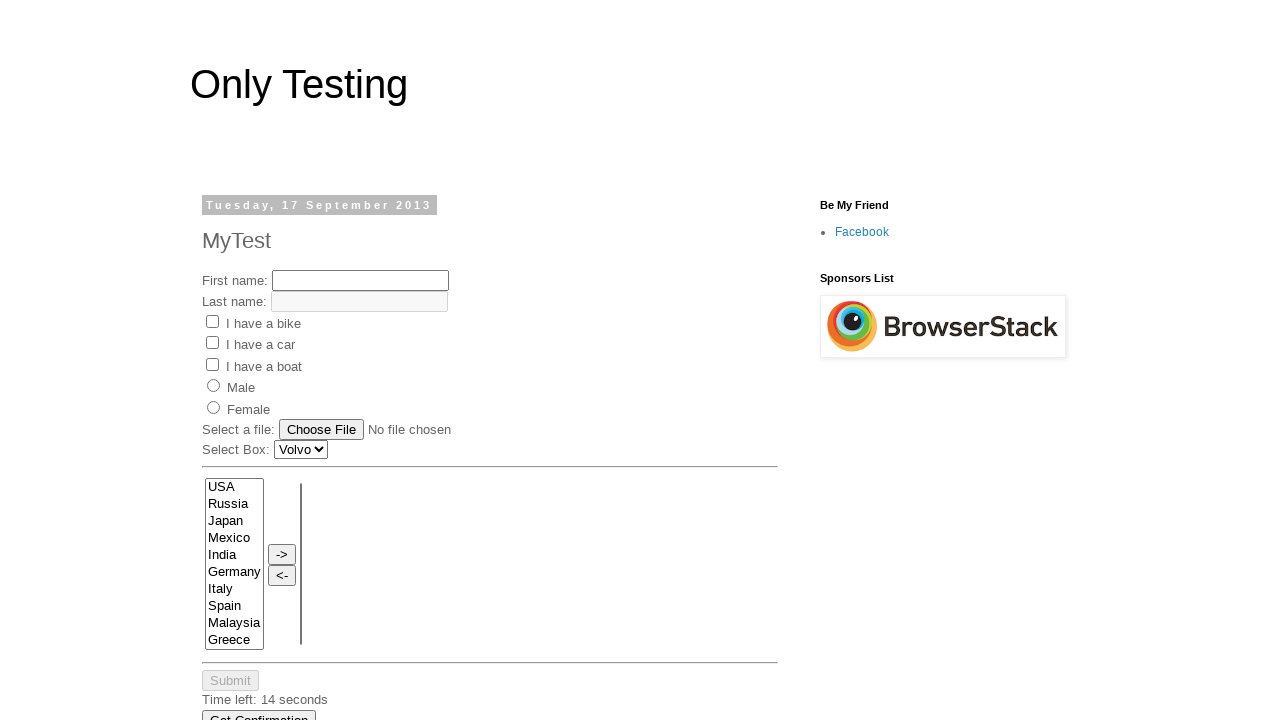